Navigates to a blog page and locates all button elements on the page

Starting URL: http://omayo.blogspot.com/

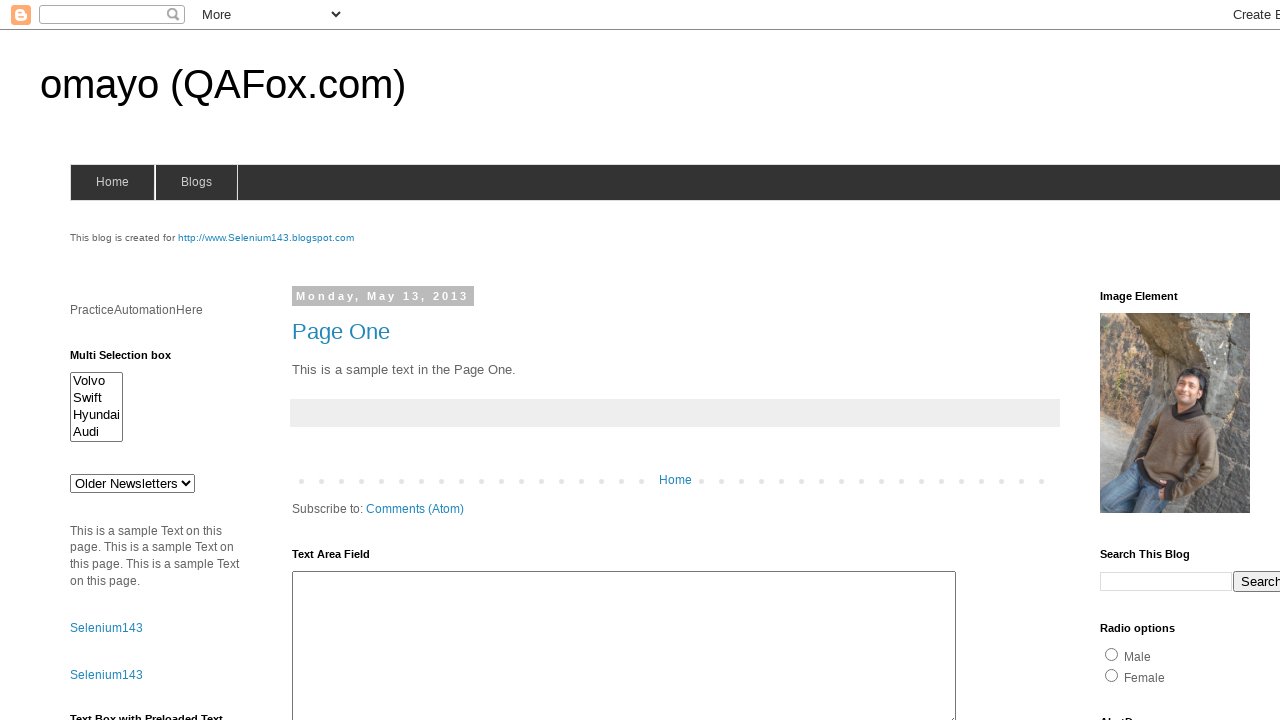

Navigated to blog page at http://omayo.blogspot.com/
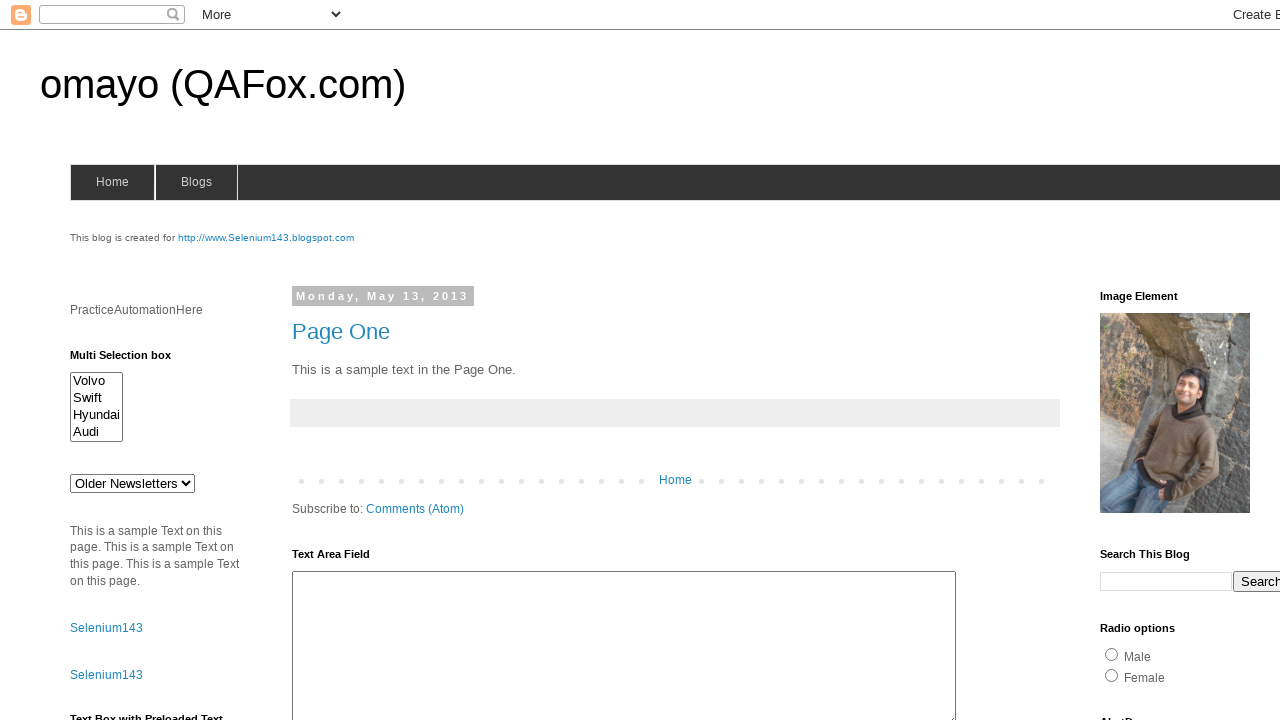

Page DOM content loaded
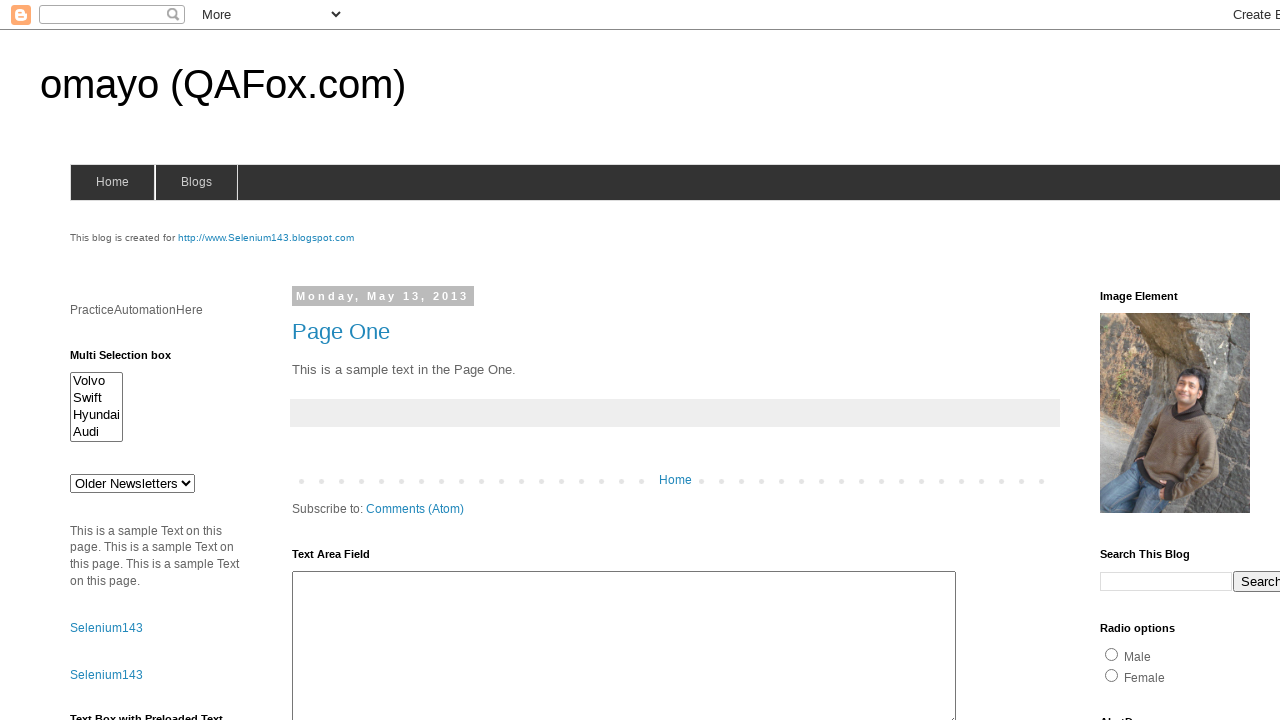

Located all button elements on the page - found 13 buttons
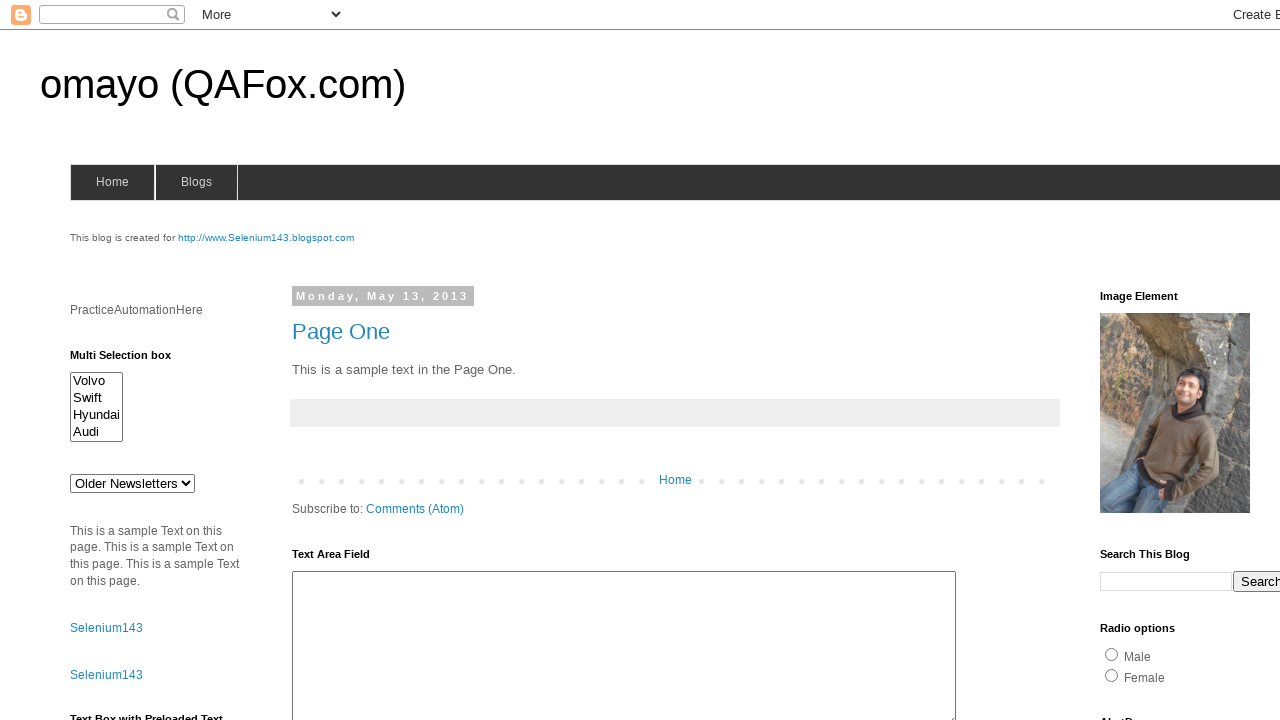

Scrolled button into view
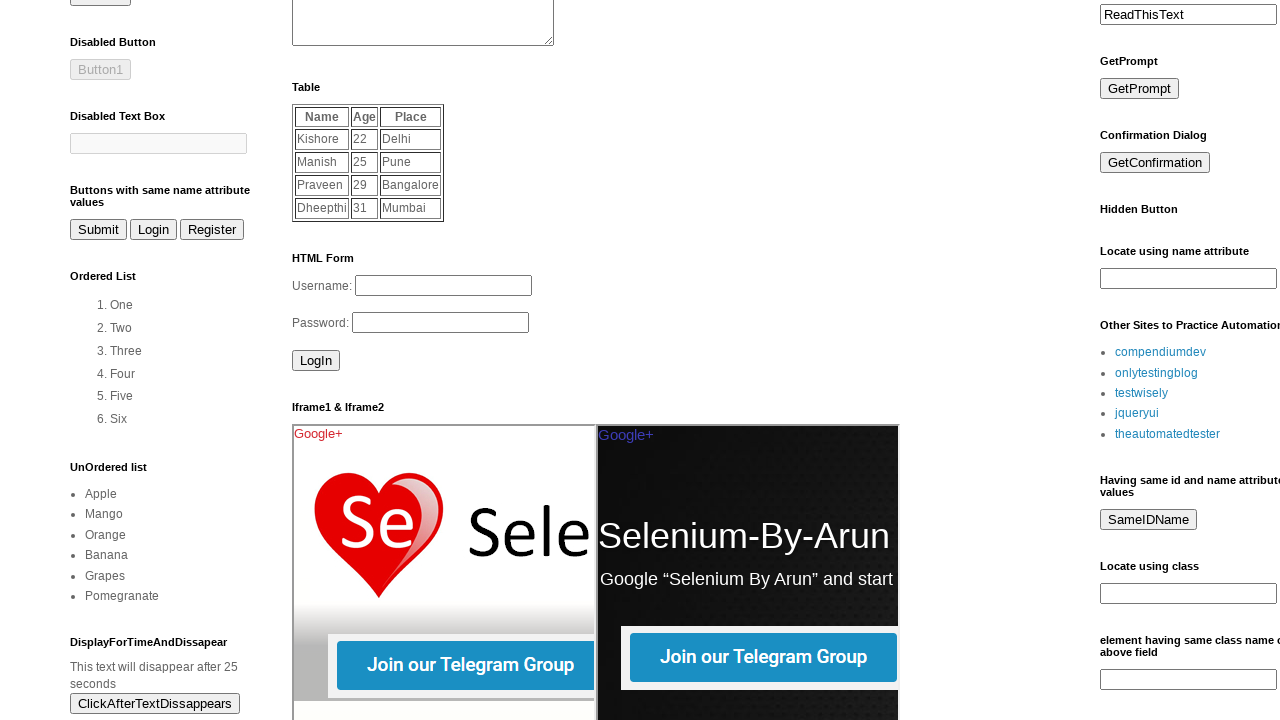

Scrolled button into view
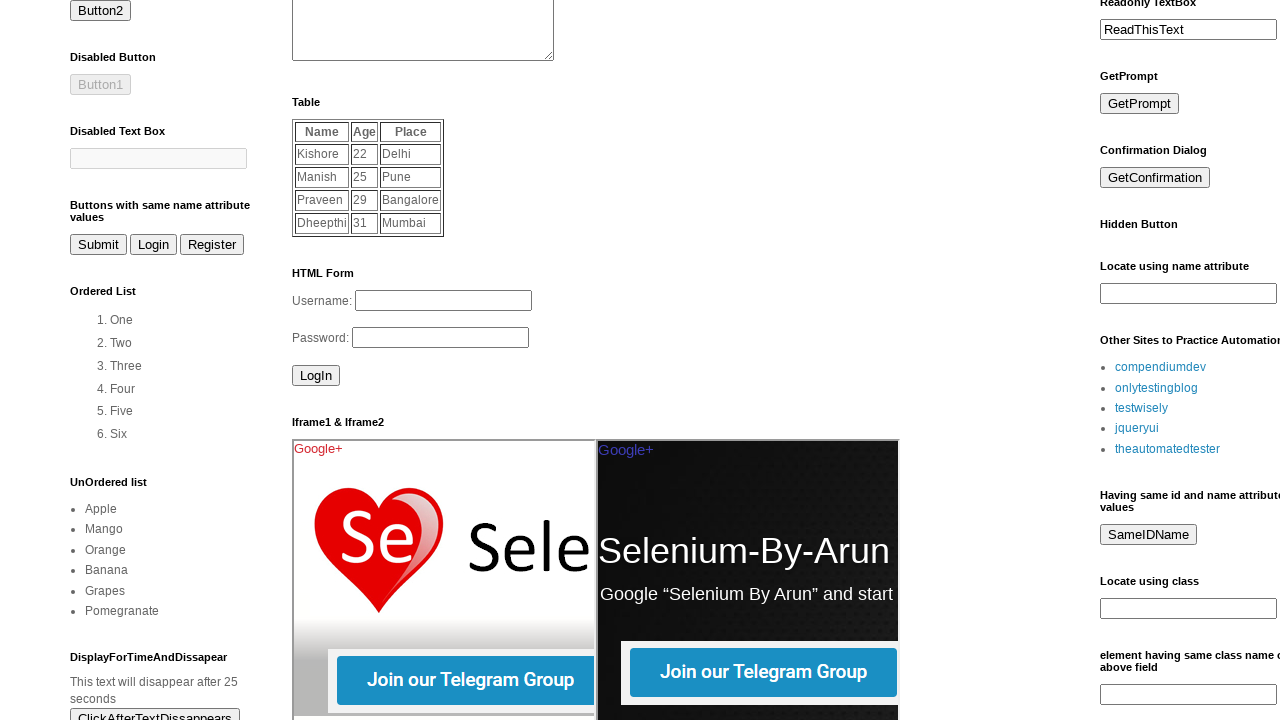

Scrolled button into view
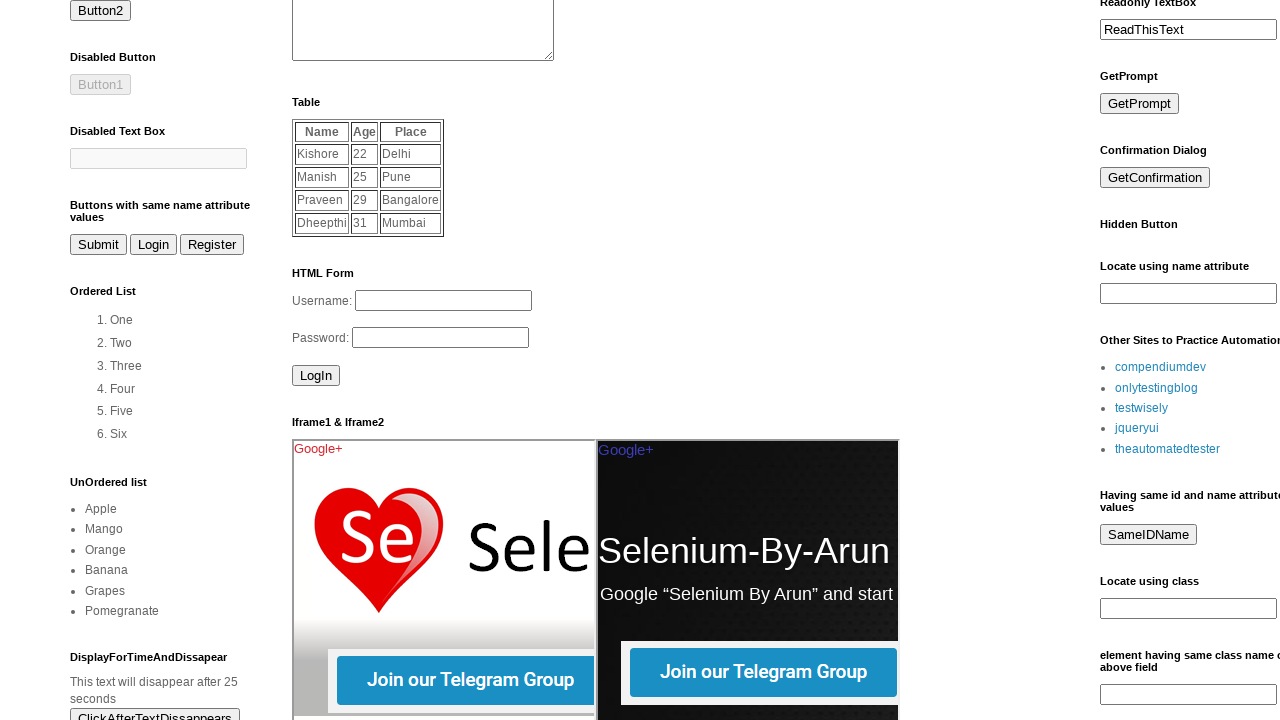

Scrolled button into view
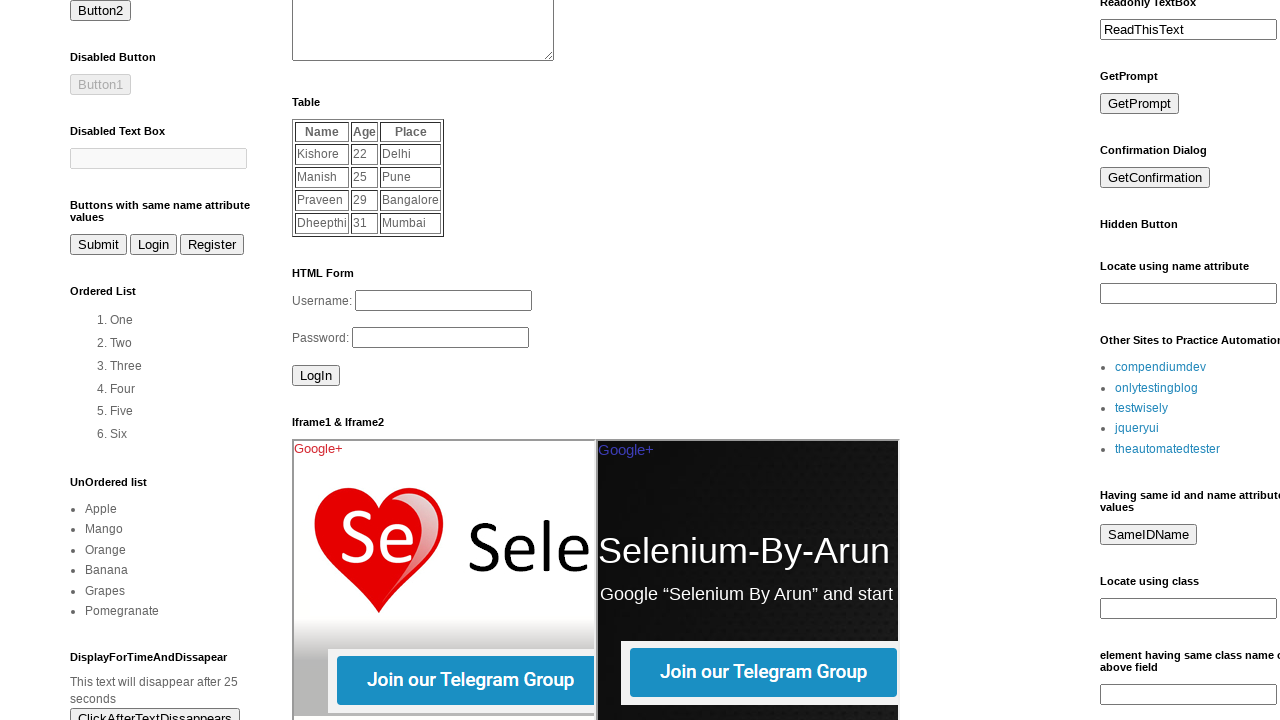

Scrolled button into view
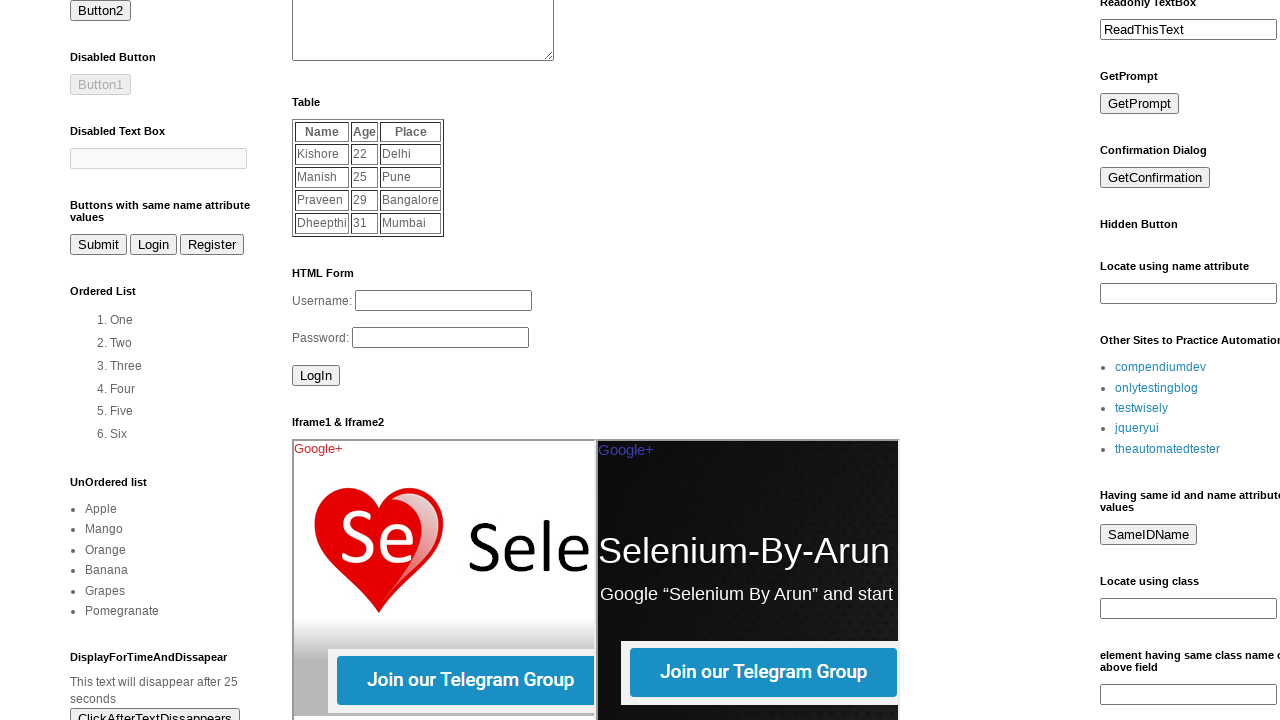

Scrolled button into view
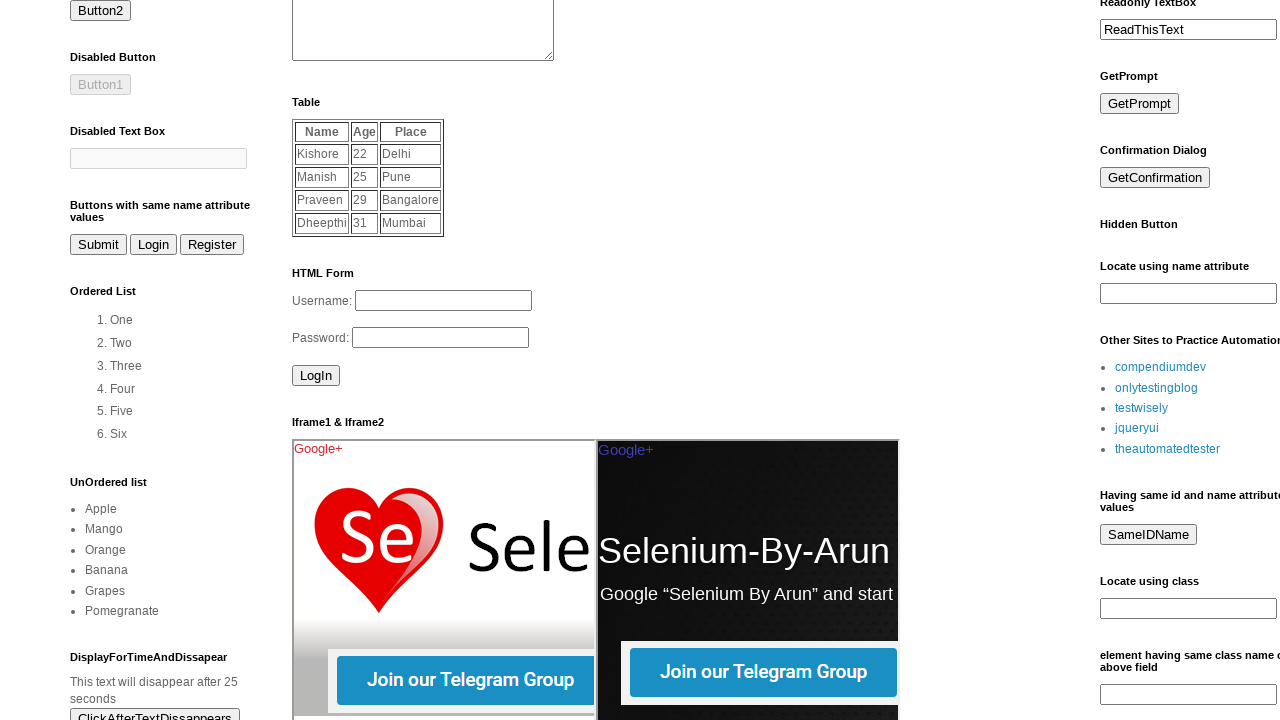

Scrolled button into view
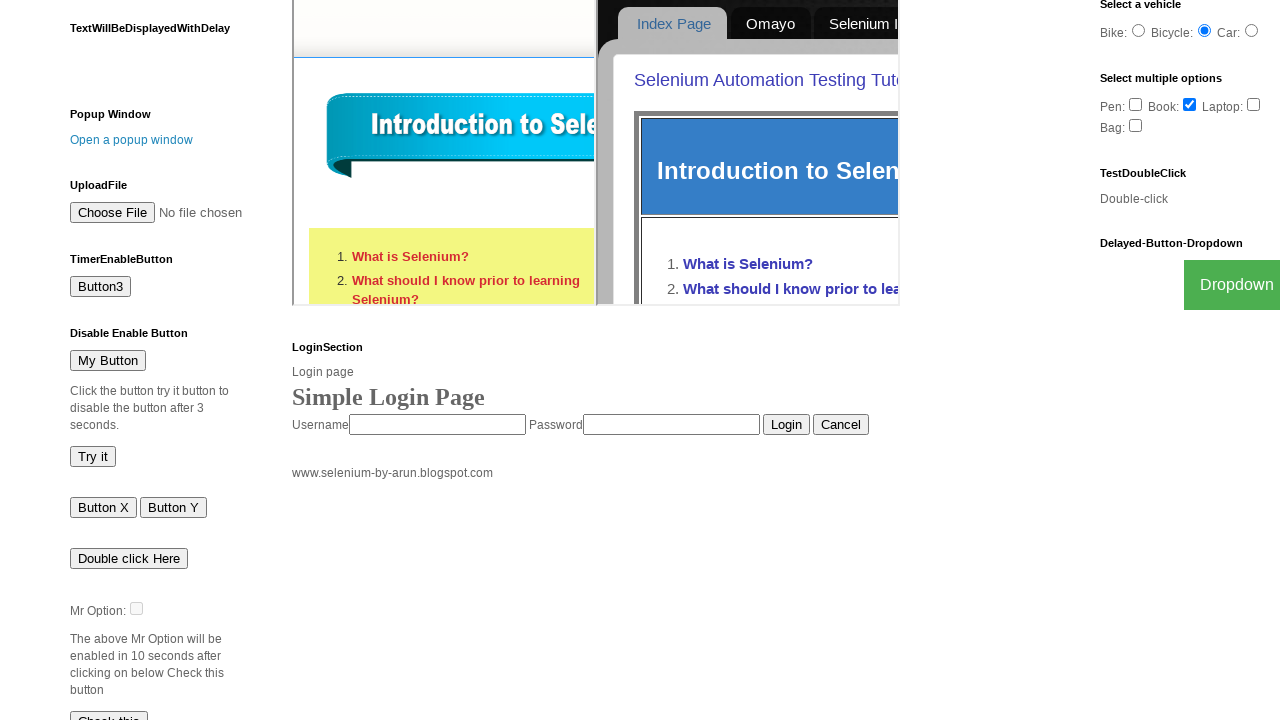

Scrolled button into view
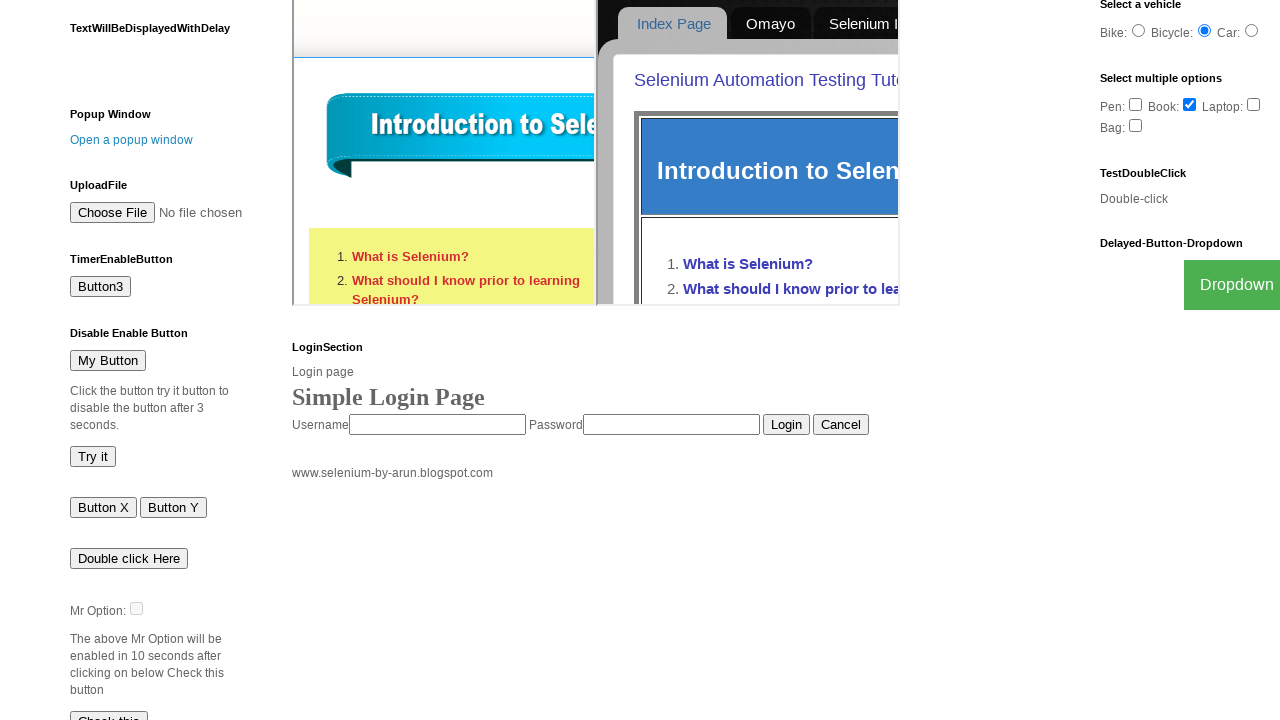

Scrolled button into view
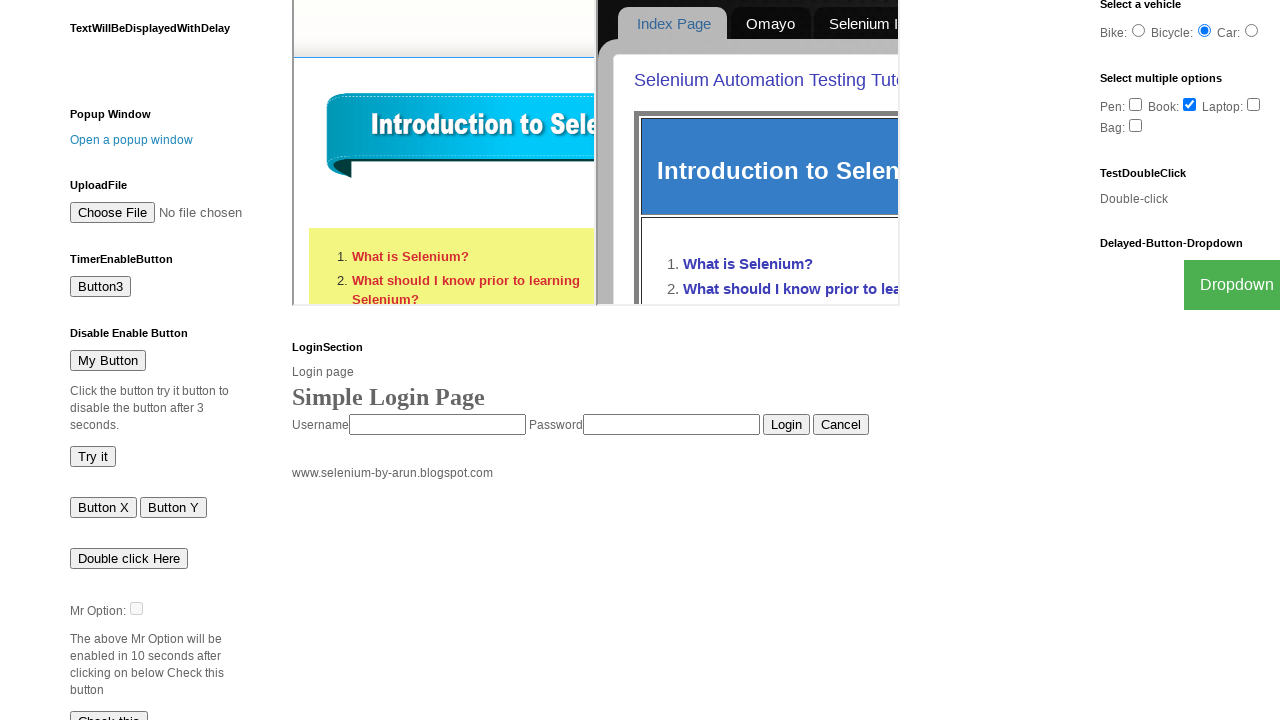

Scrolled button into view
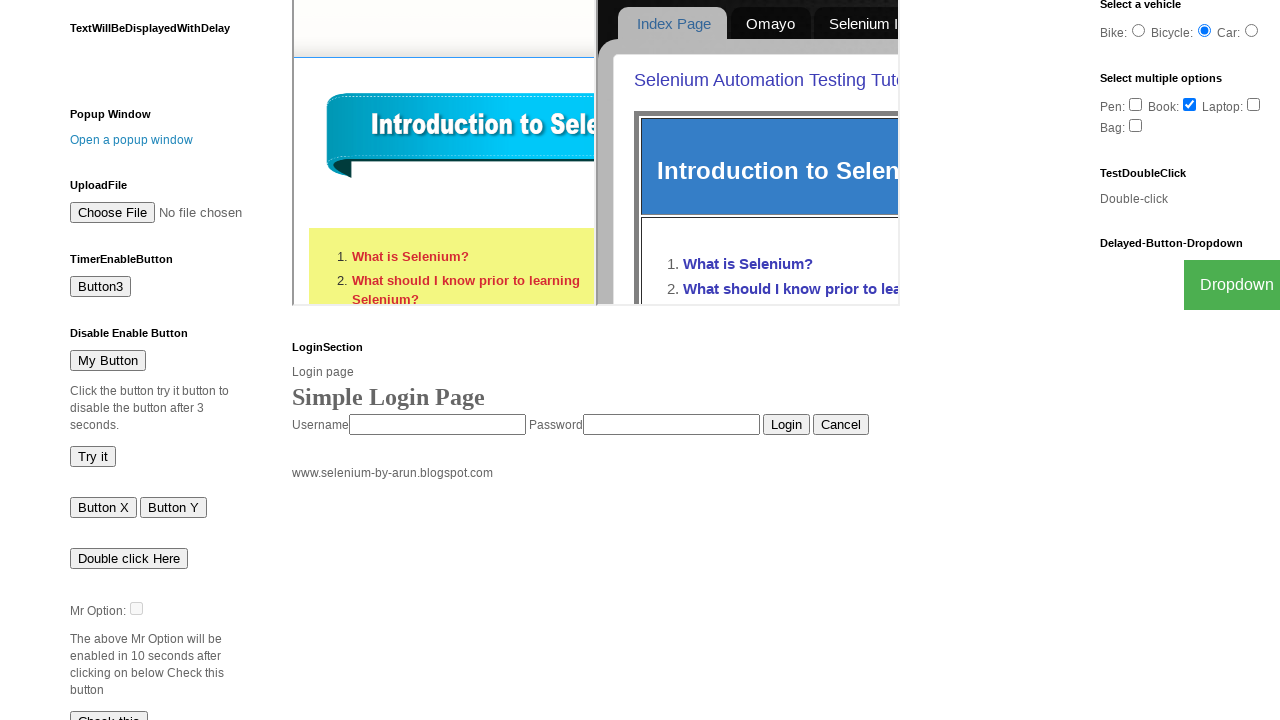

Scrolled button into view
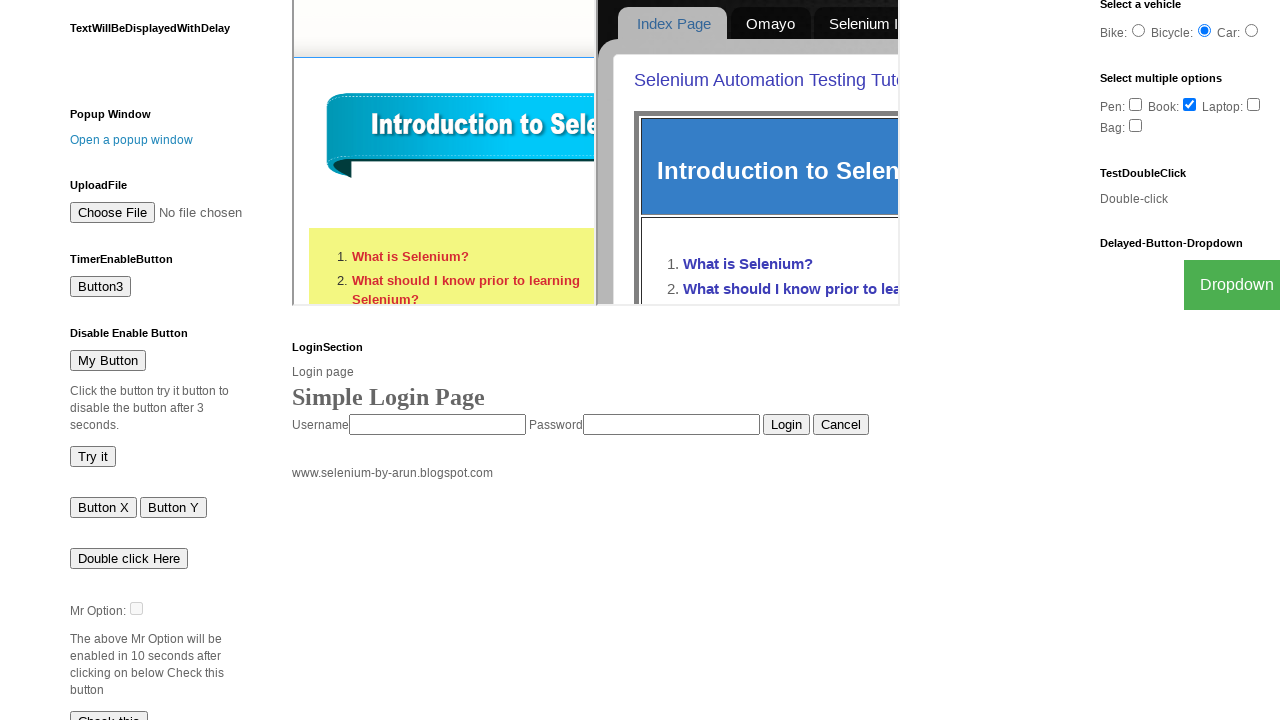

Scrolled button into view
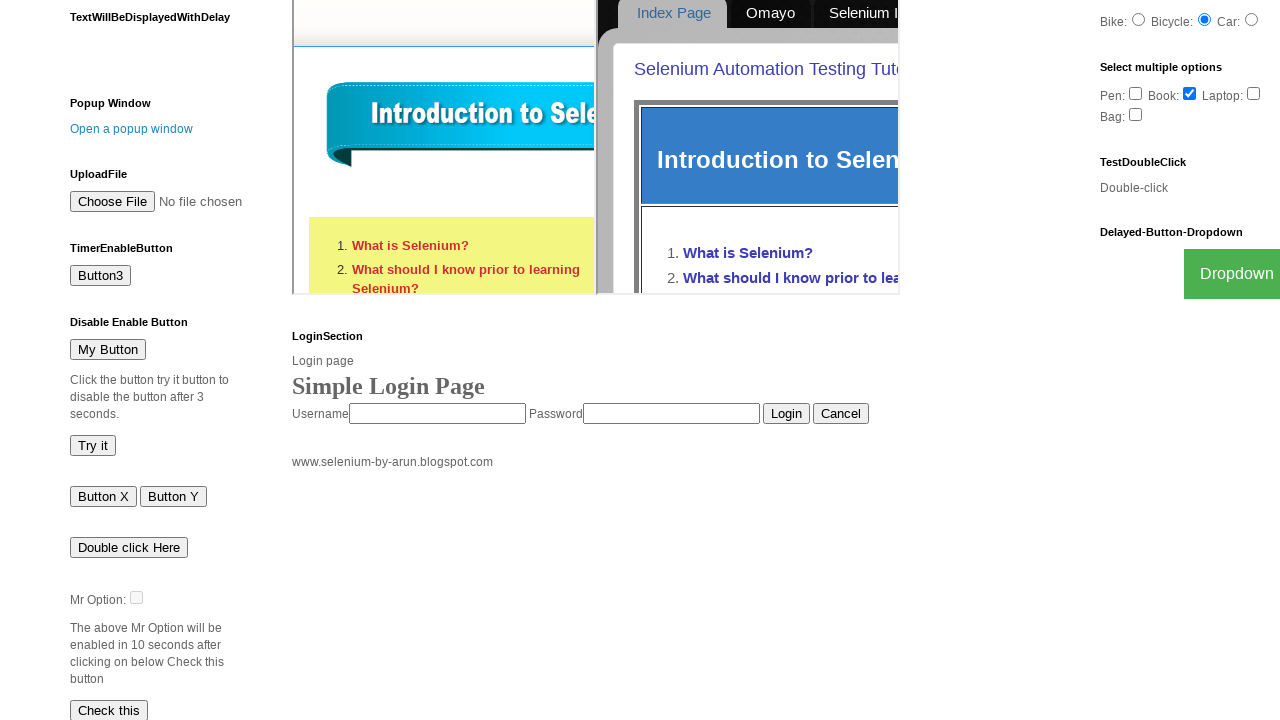

Scrolled button into view
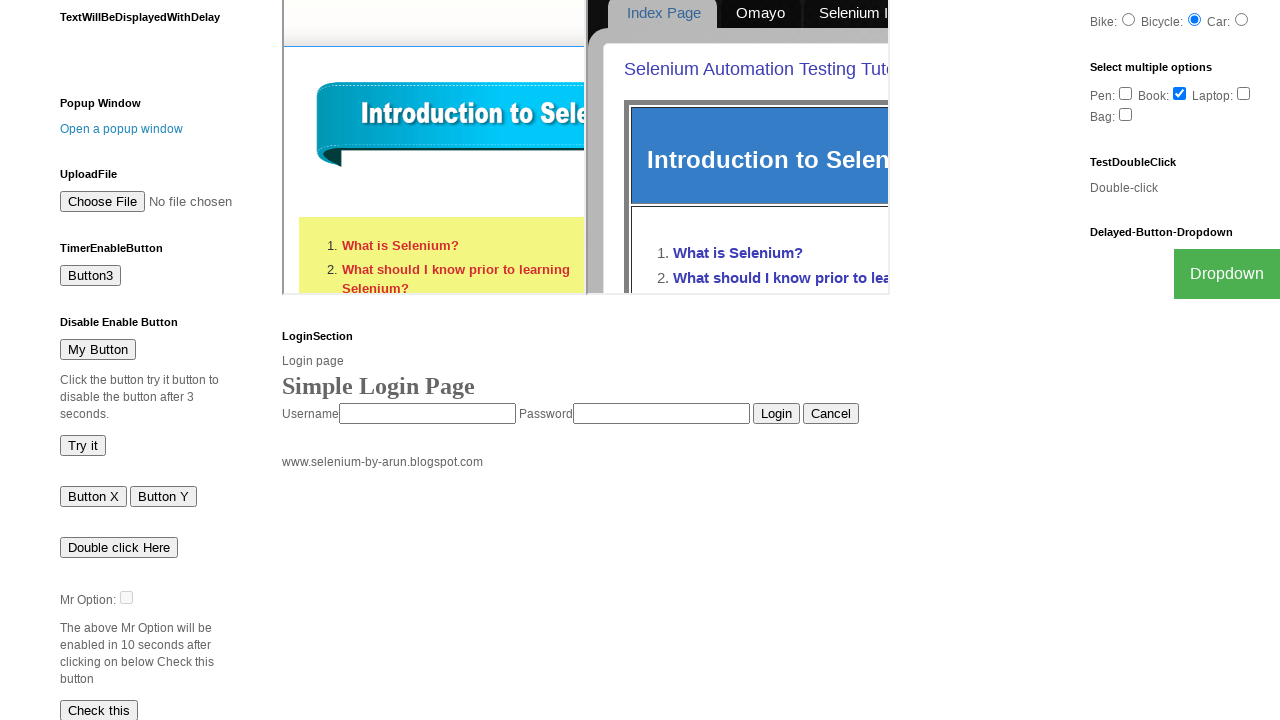

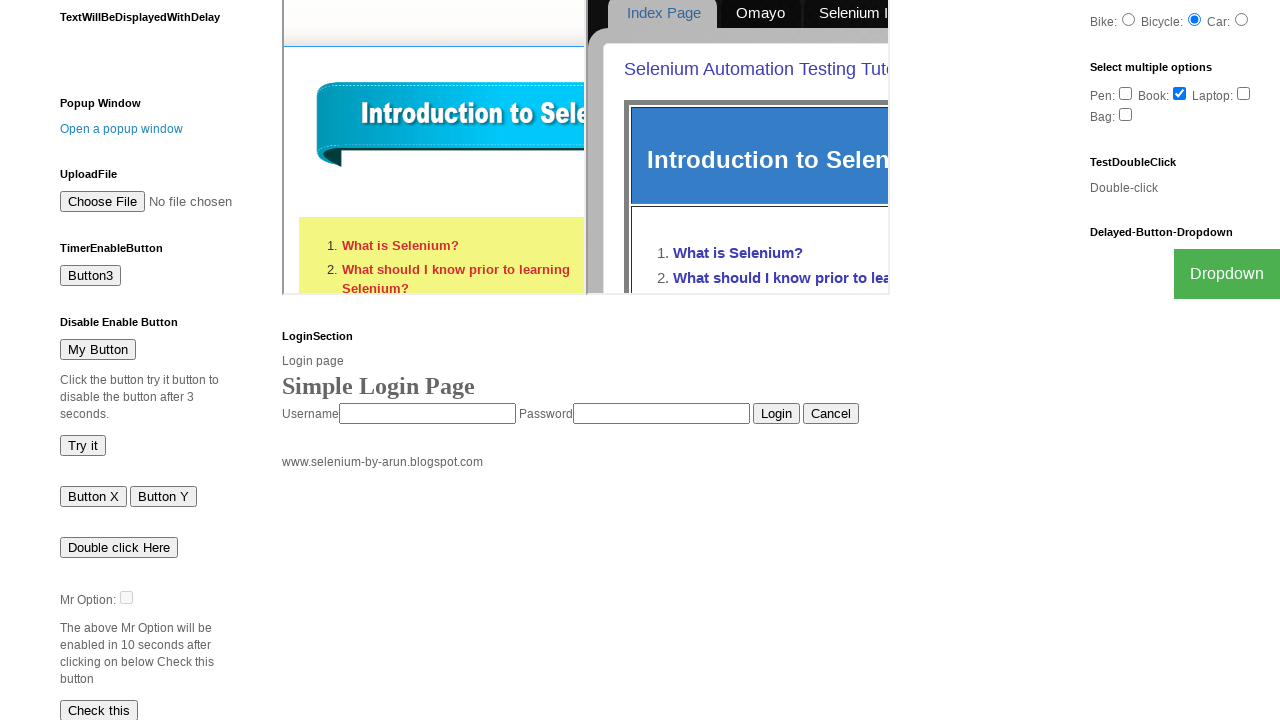